Tests navigation on the Selenium website by clicking the Downloads link

Starting URL: https://www.selenium.dev/

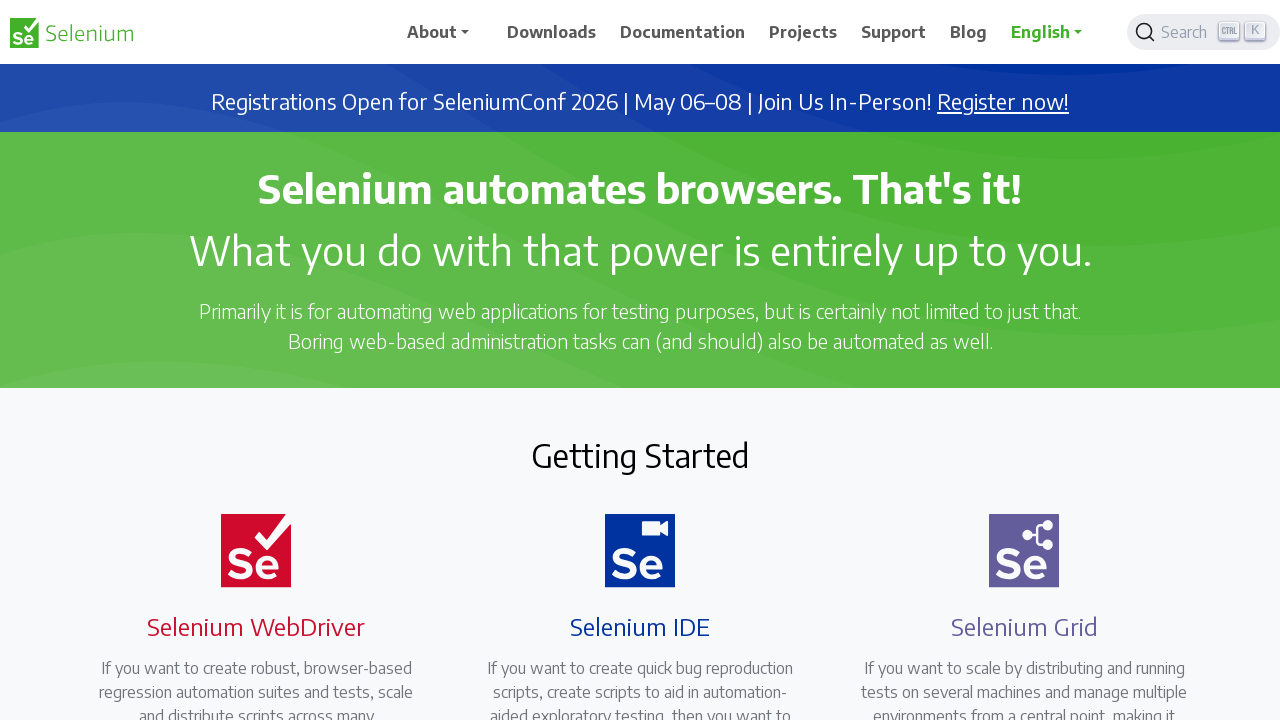

Navigated to Selenium website homepage
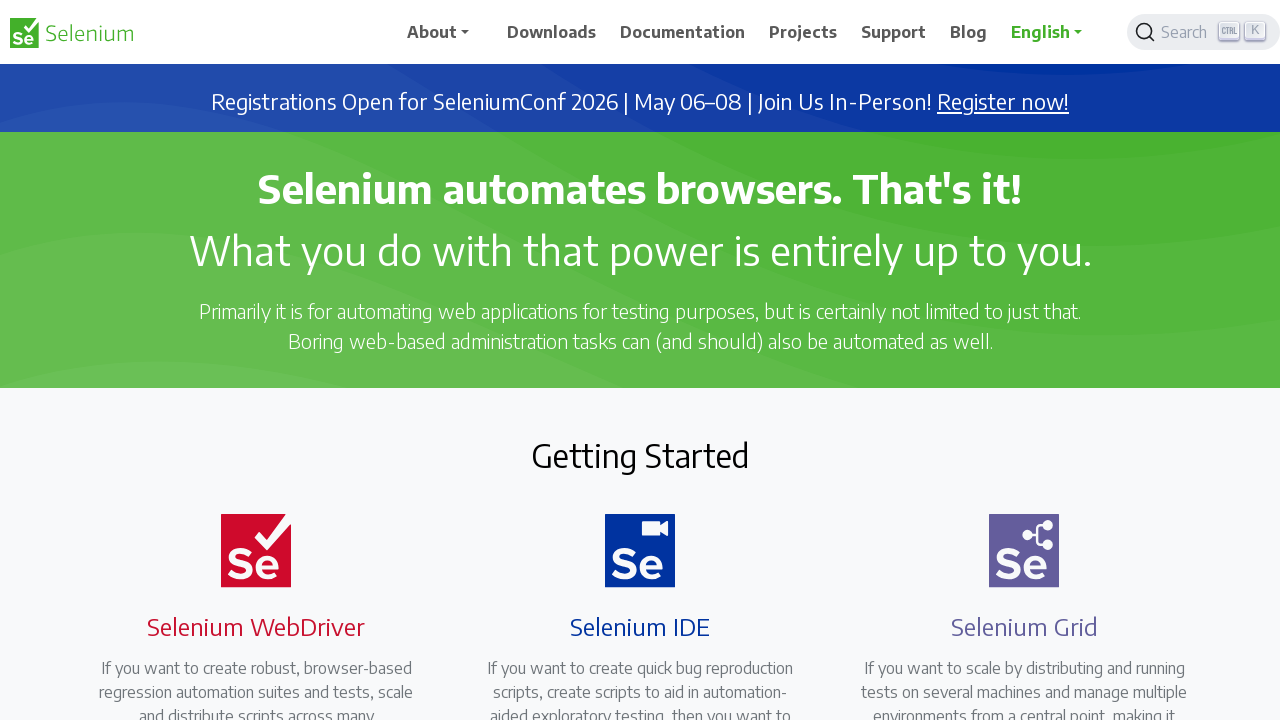

Clicked the Downloads link at (552, 32) on text=Downloads
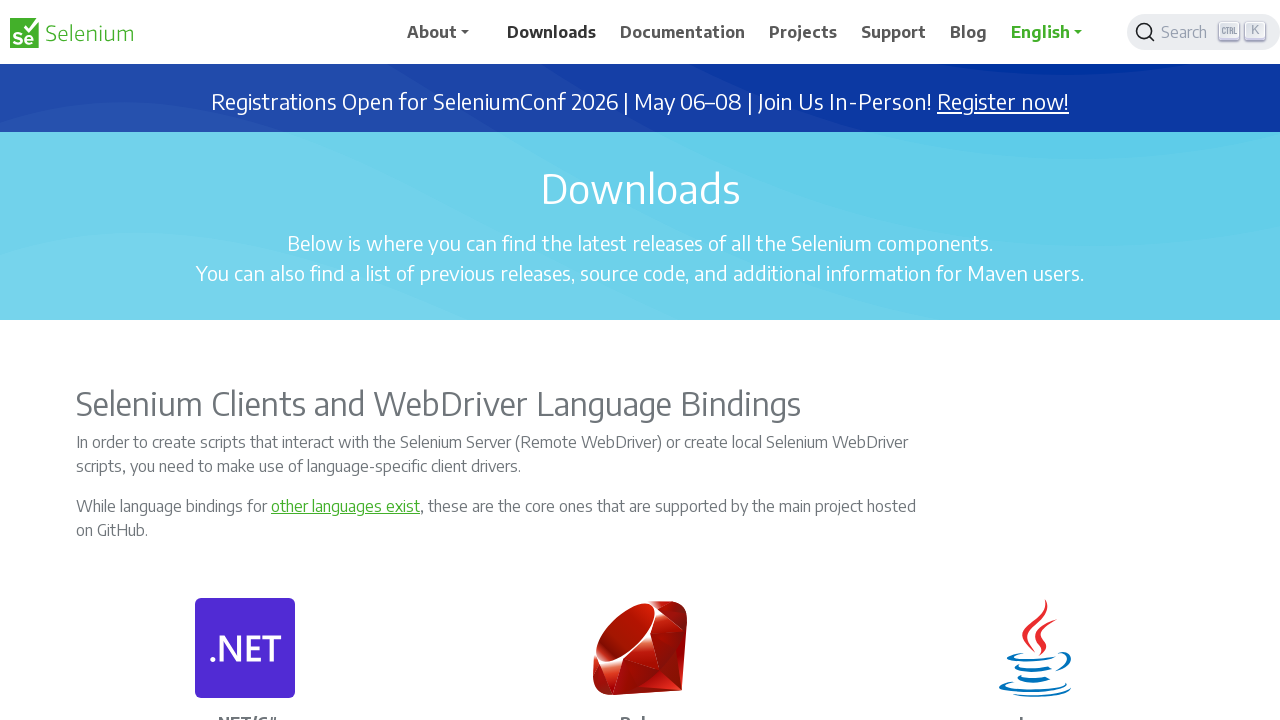

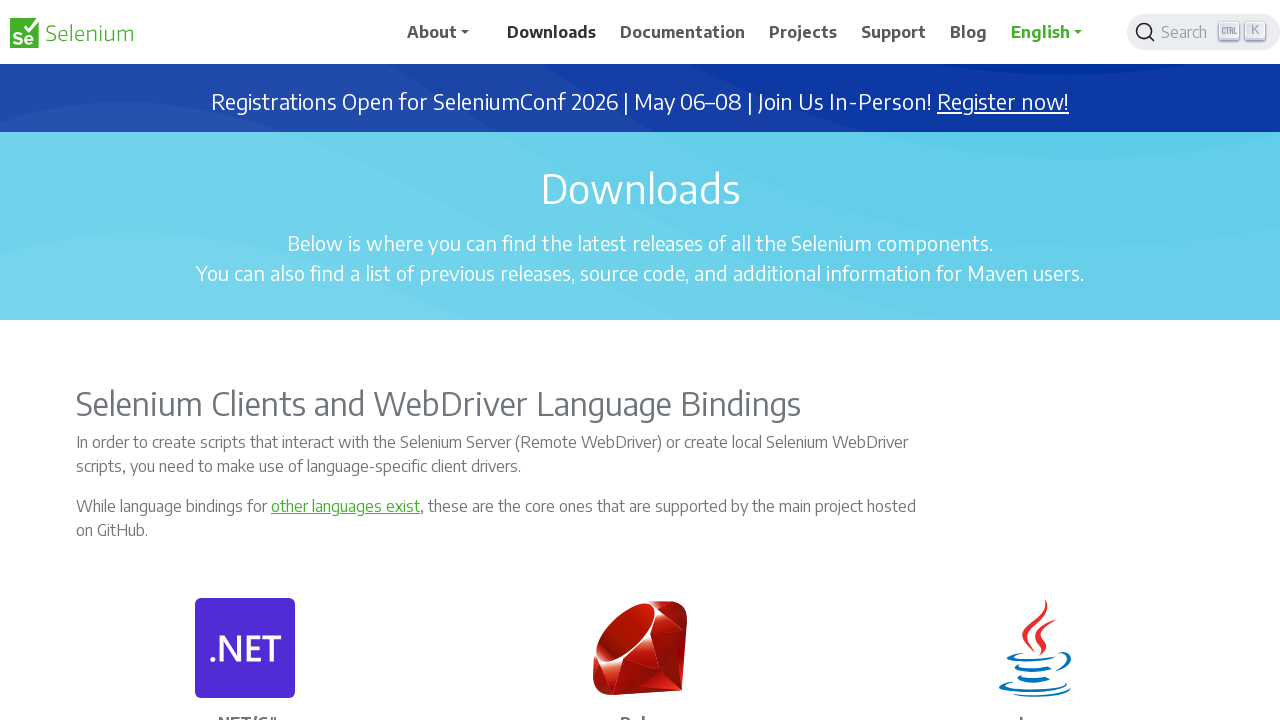